Verifies the Get Started button is clickable on the WebdriverIO homepage

Starting URL: https://webdriver.io

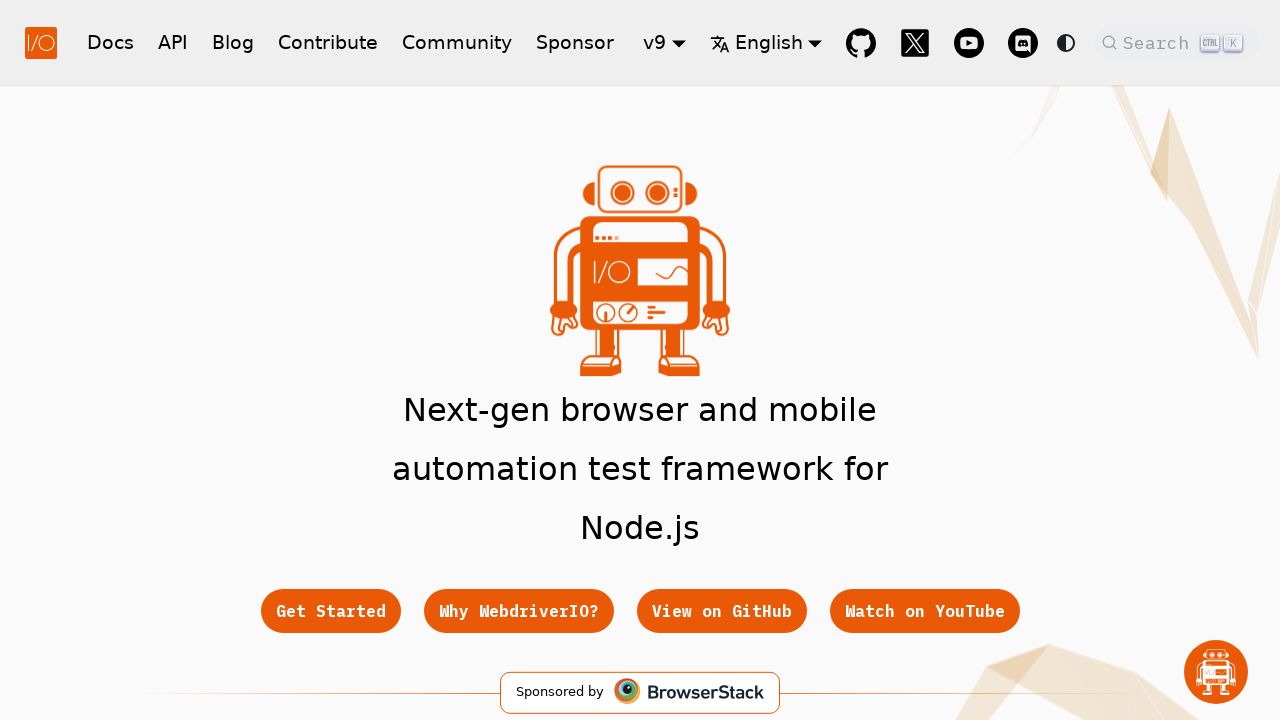

Get Started button loaded on WebdriverIO homepage
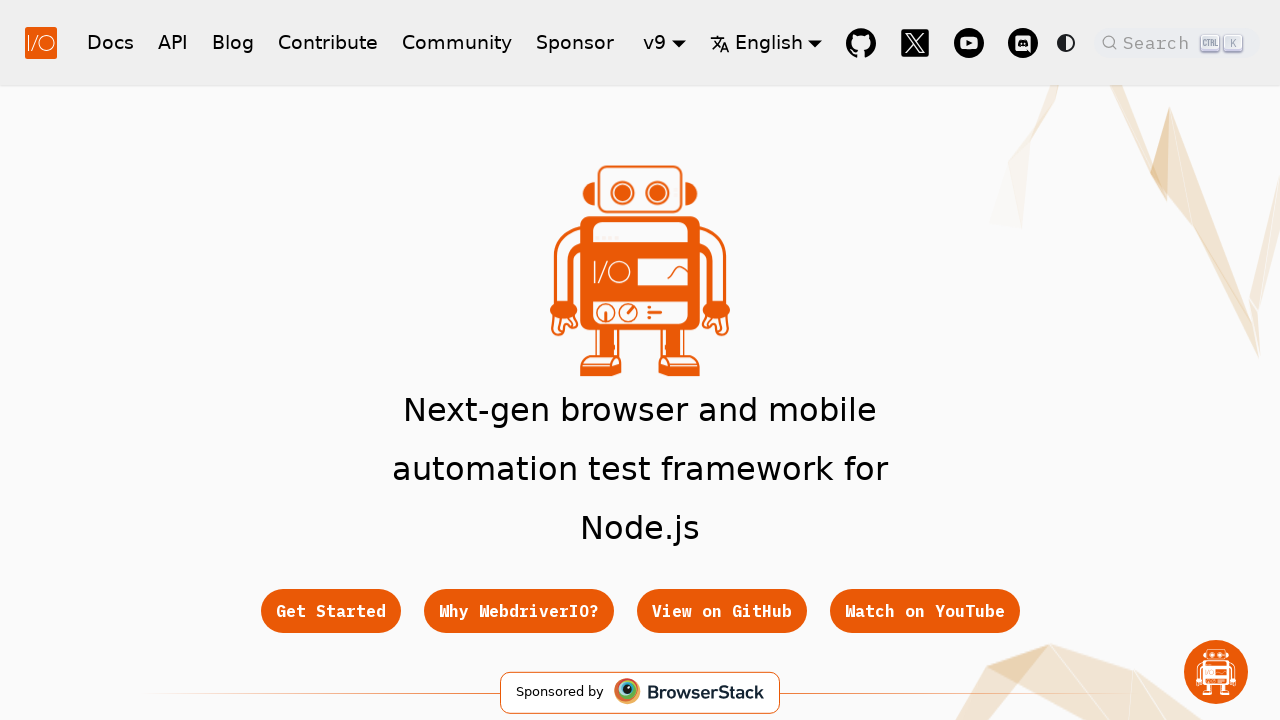

Verified Get Started button is clickable and enabled
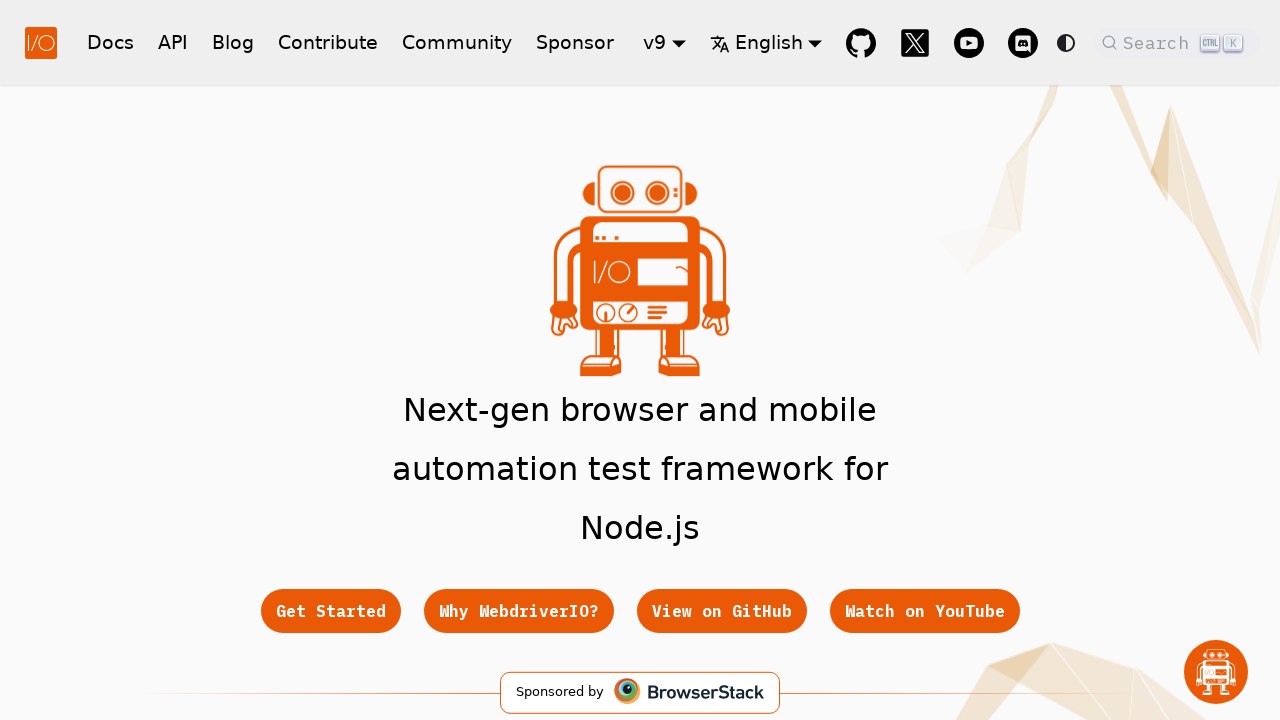

Clicked Get Started button at (330, 611) on .button[href='/docs/gettingstarted']
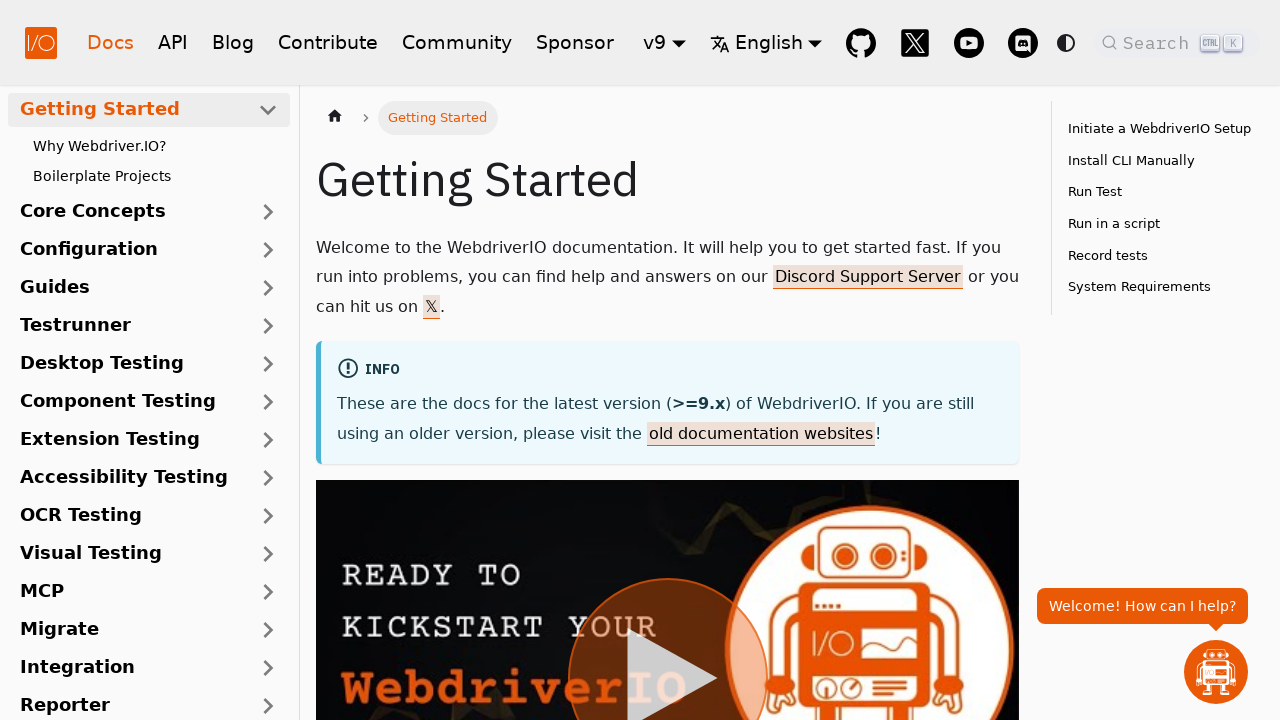

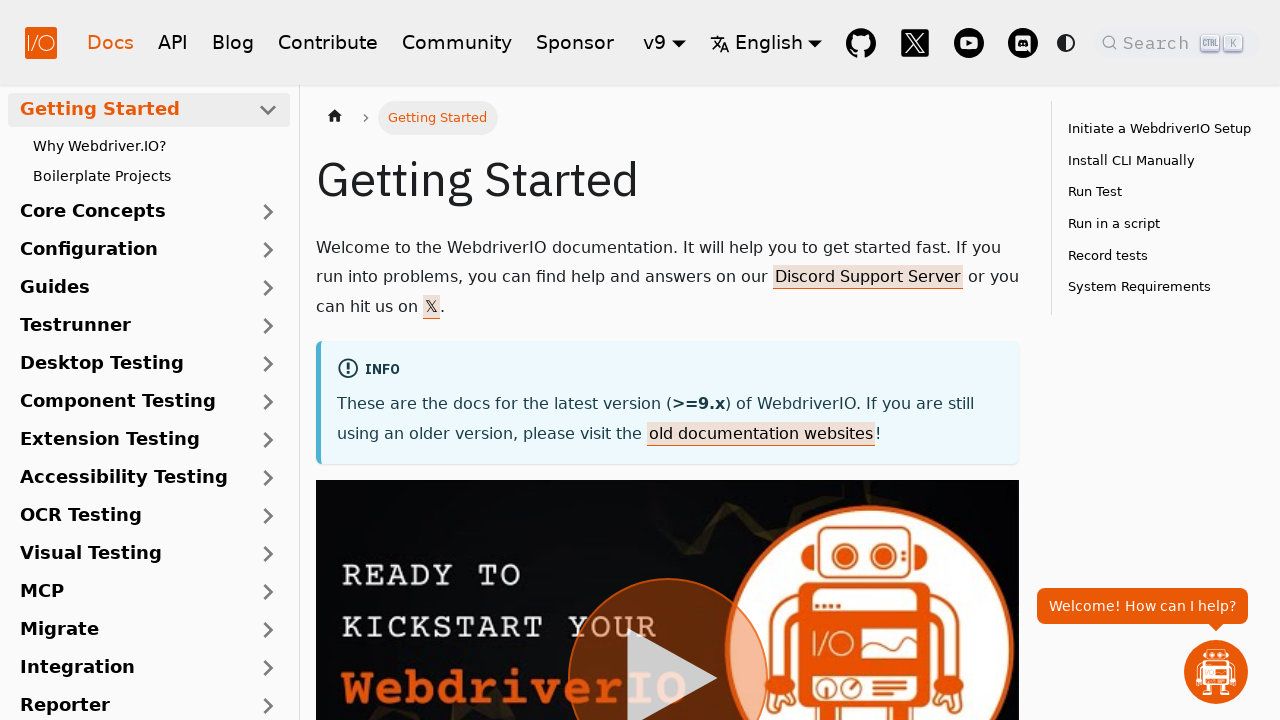